Tests a registration form by filling in username, email, selecting gender, hobbies, interests, country, date of birth, bio, rating, and other form elements, then submitting the form.

Starting URL: https://material.playwrightvn.com/

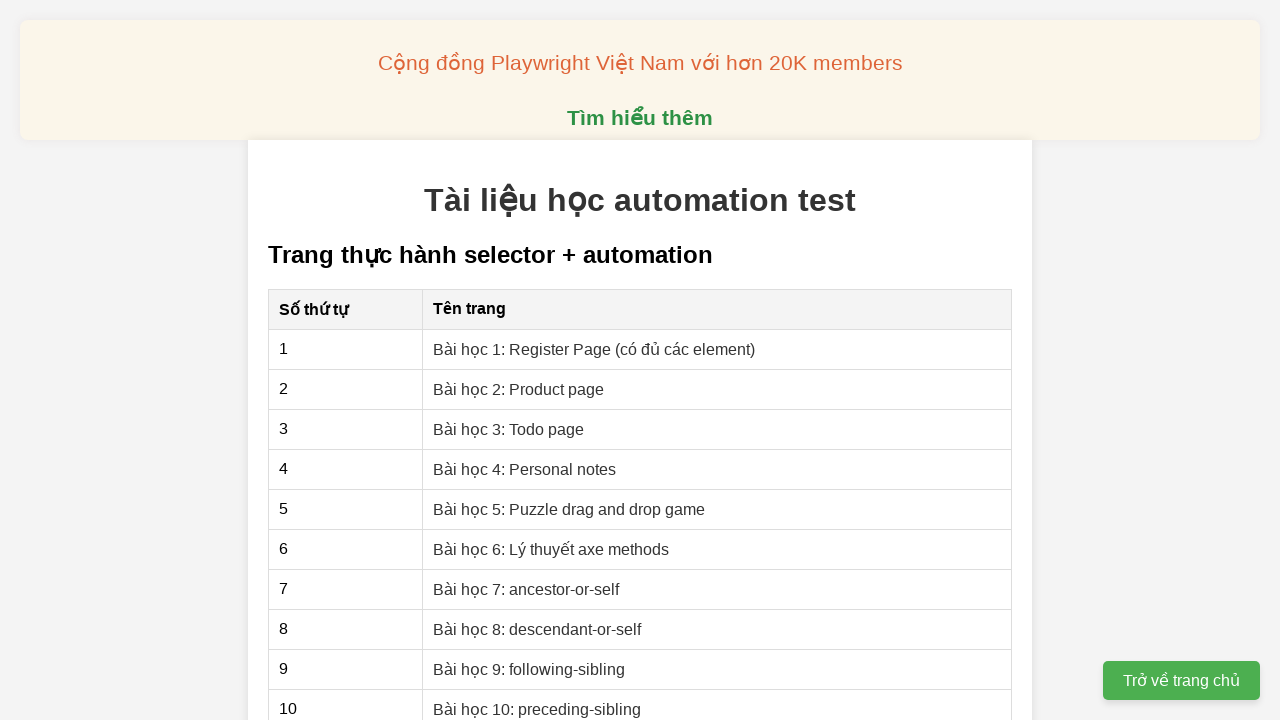

Clicked on 'Bài học 1: Register Page' link at (594, 349) on internal:role=link[name="Bài học 1: Register Page"i]
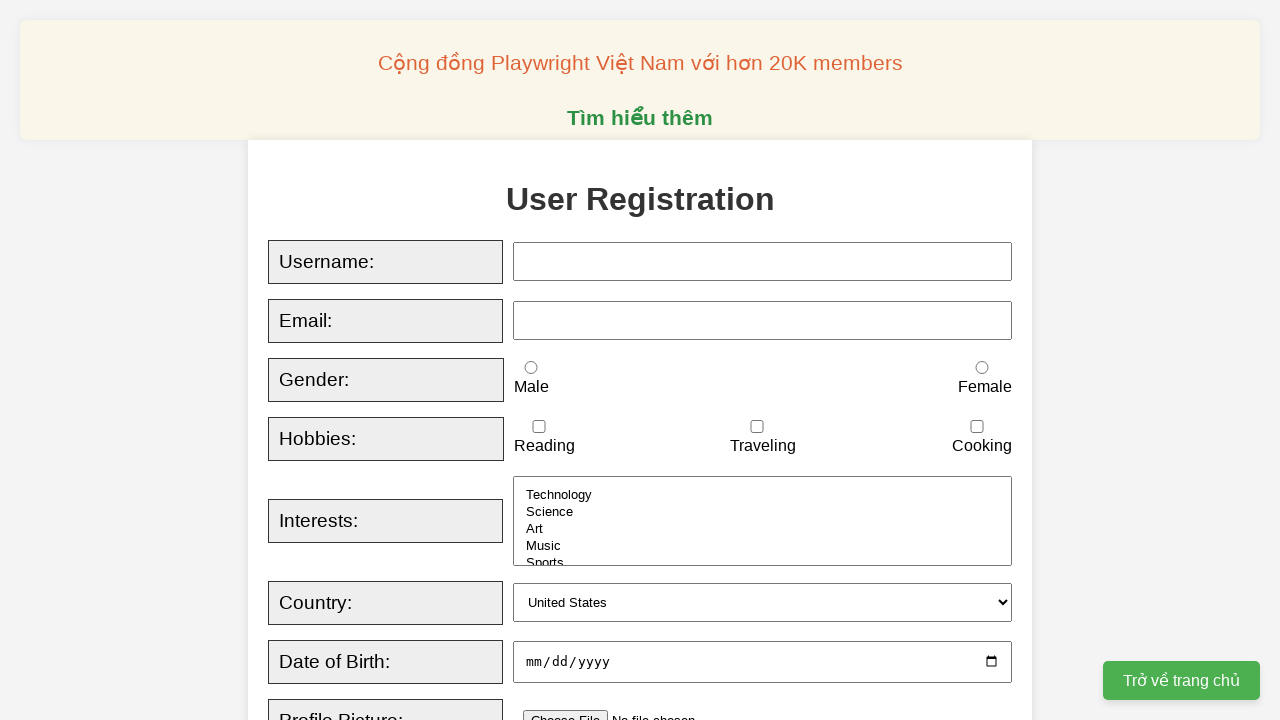

Filled username field with 'Duyên' on xpath=//input[@id="username"]
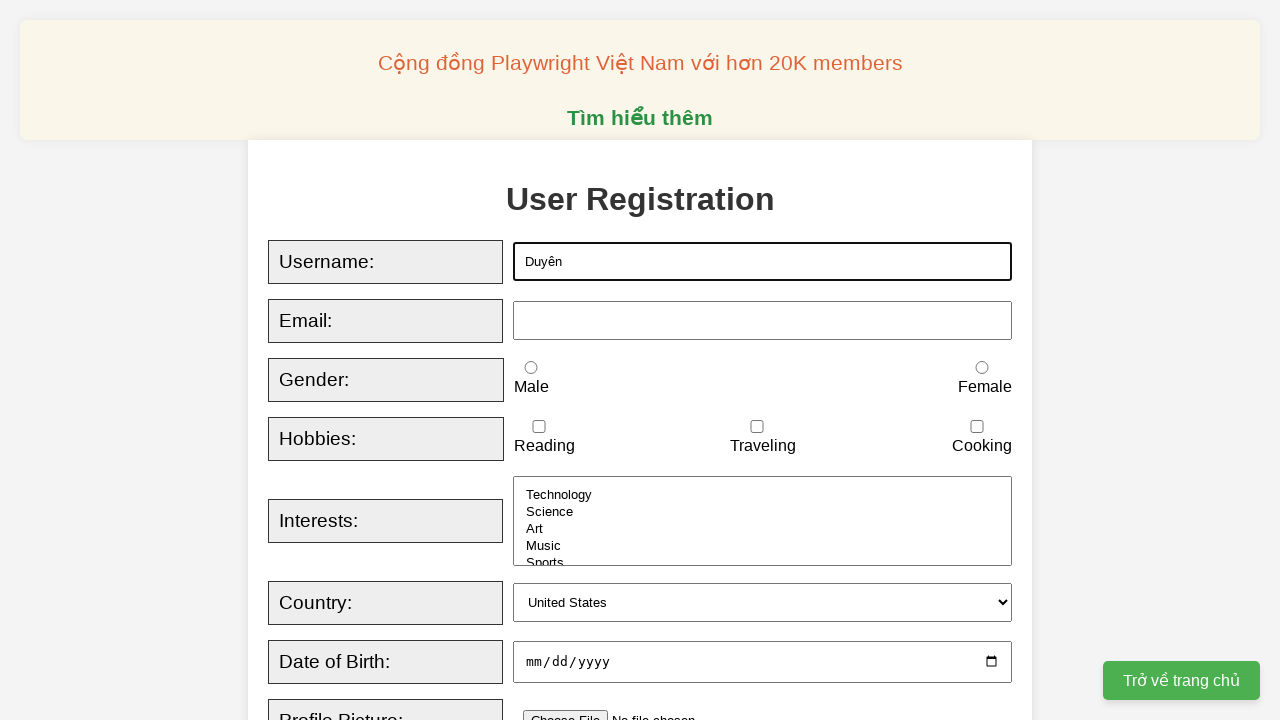

Filled email field with 'duyennt1224@gmail.com' on xpath=//input[@id="email"]
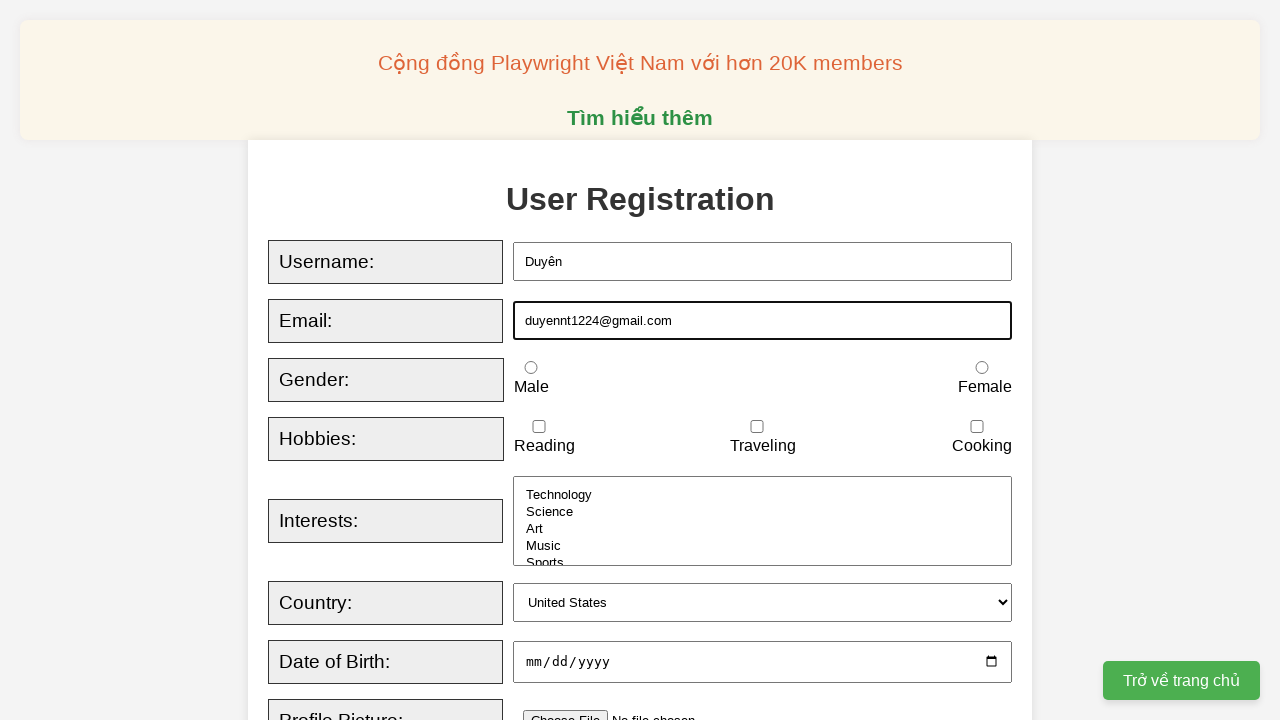

Selected female gender at (982, 368) on xpath=//input[@id="female"]
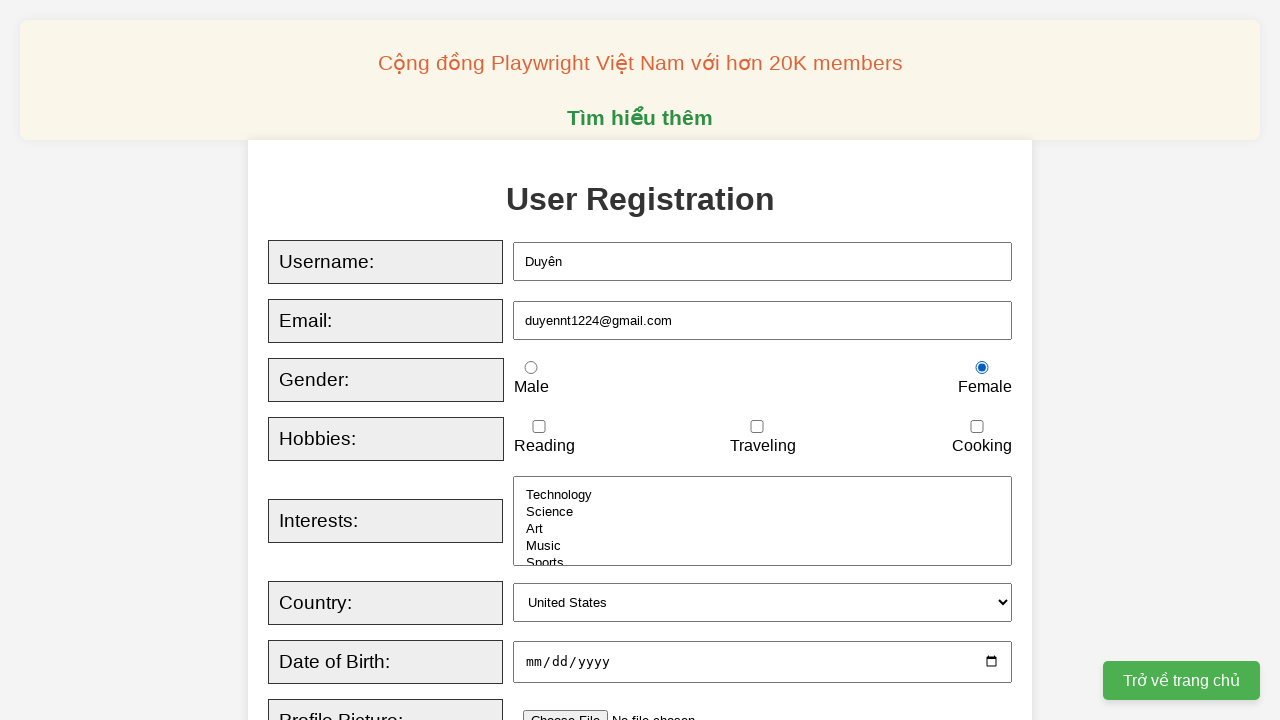

Selected 'reading' hobby at (539, 427) on xpath=//input[@id="reading"]
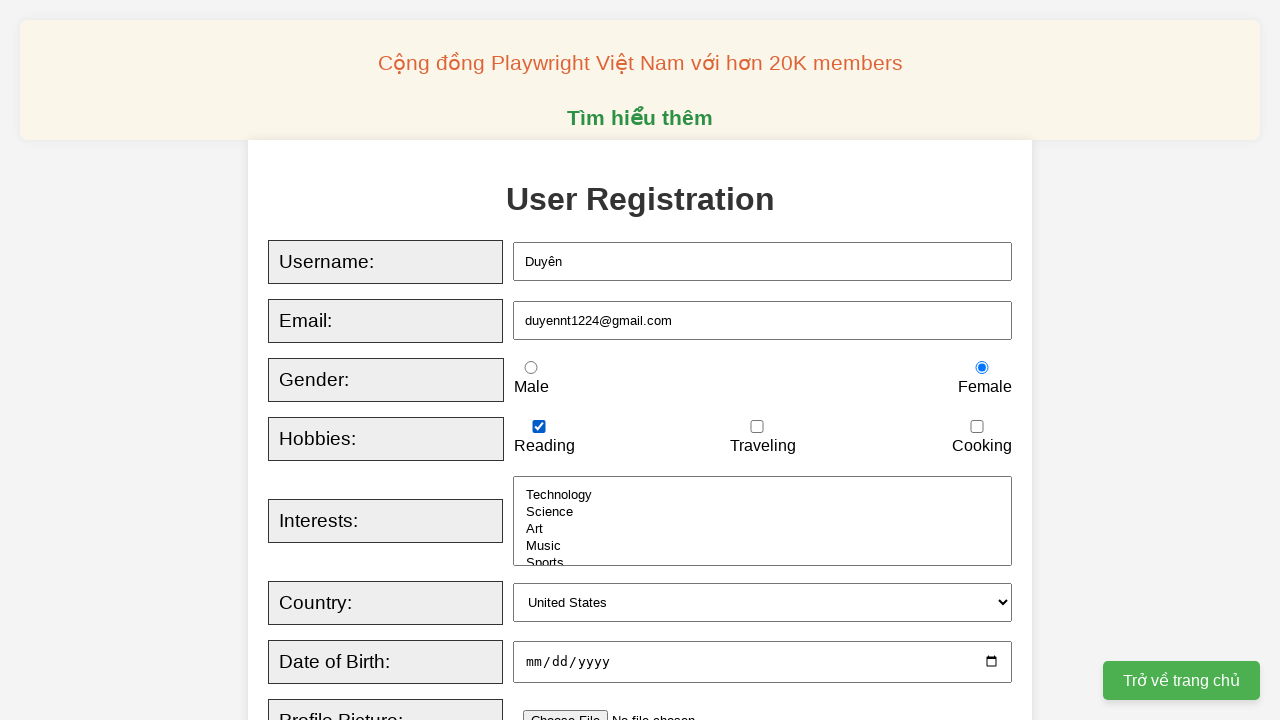

Selected 'traveling' hobby at (757, 427) on xpath=//input[@id="traveling"]
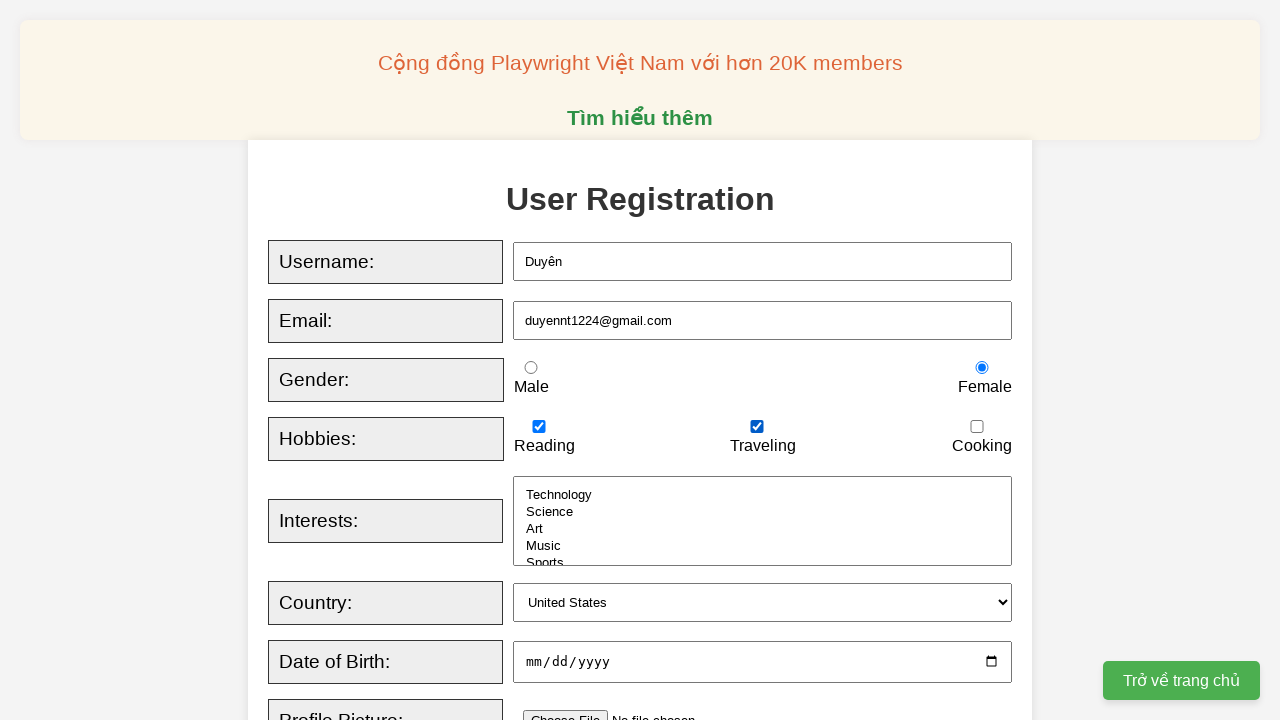

Selected 'cooking' hobby at (977, 427) on xpath=//input[@id="cooking"]
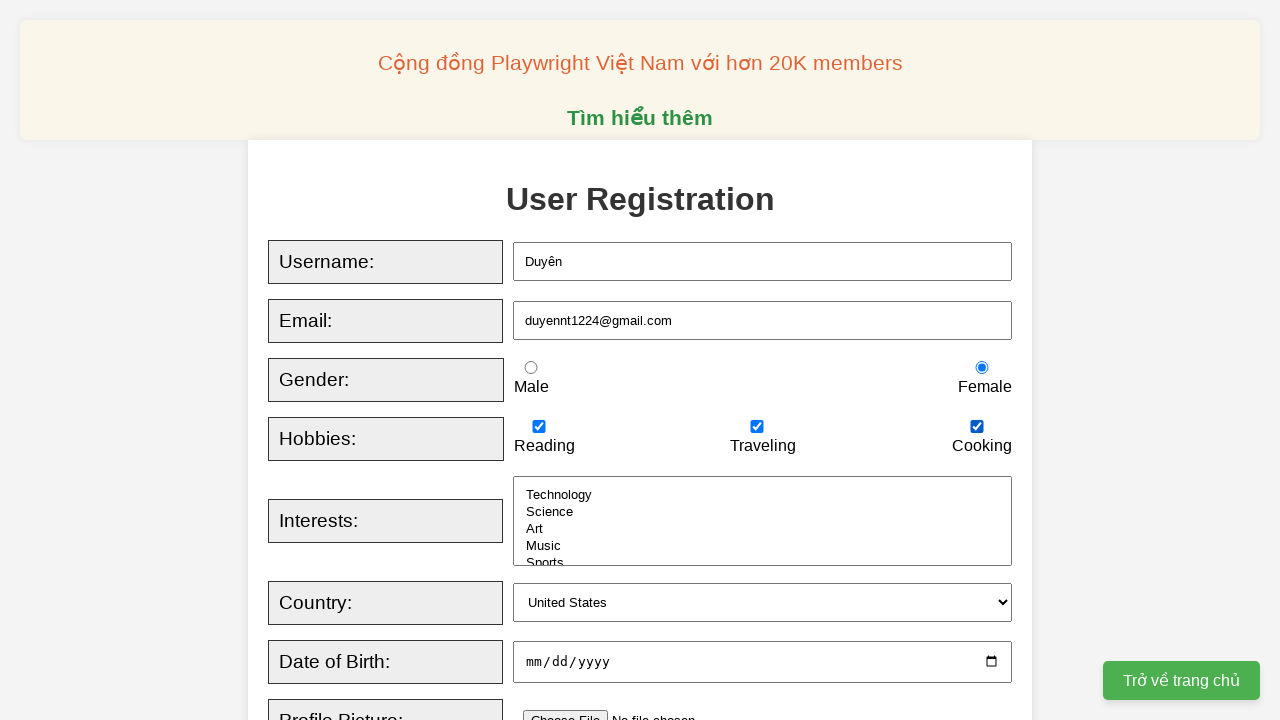

Selected 'music' from interests dropdown on //select[@id="interests"]
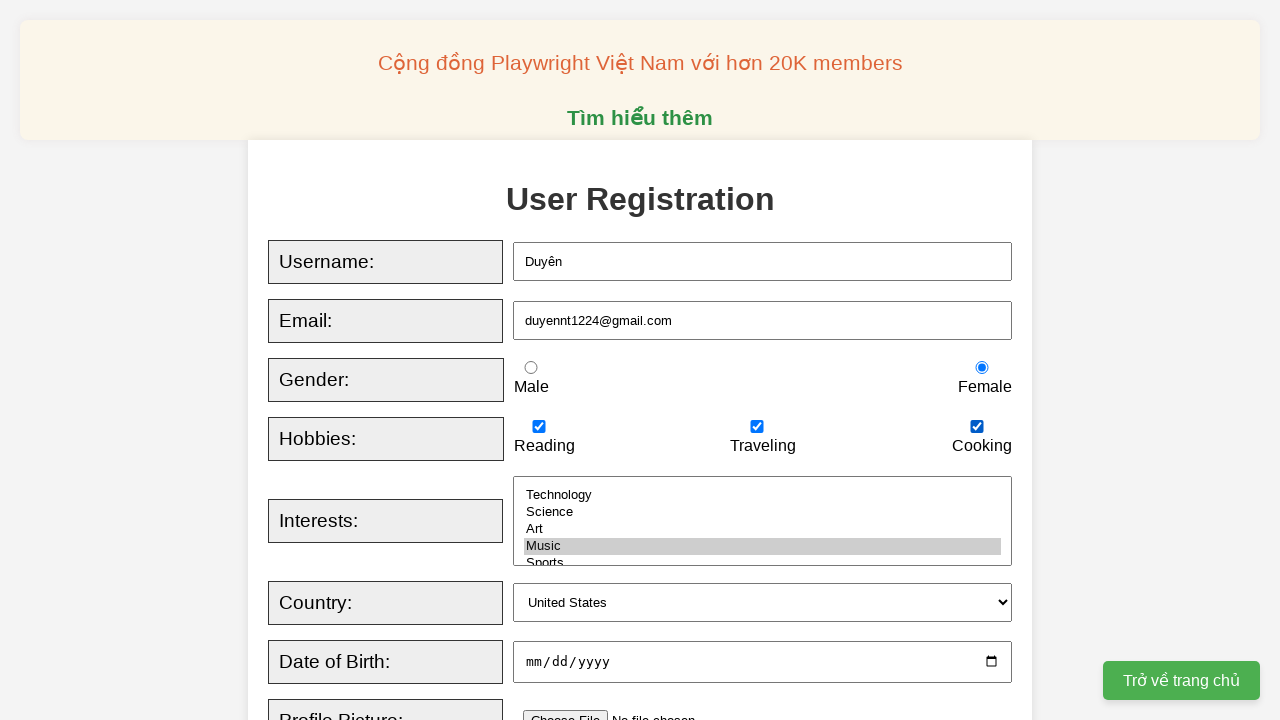

Selected 'usa' from country dropdown on //select[@id="country"]
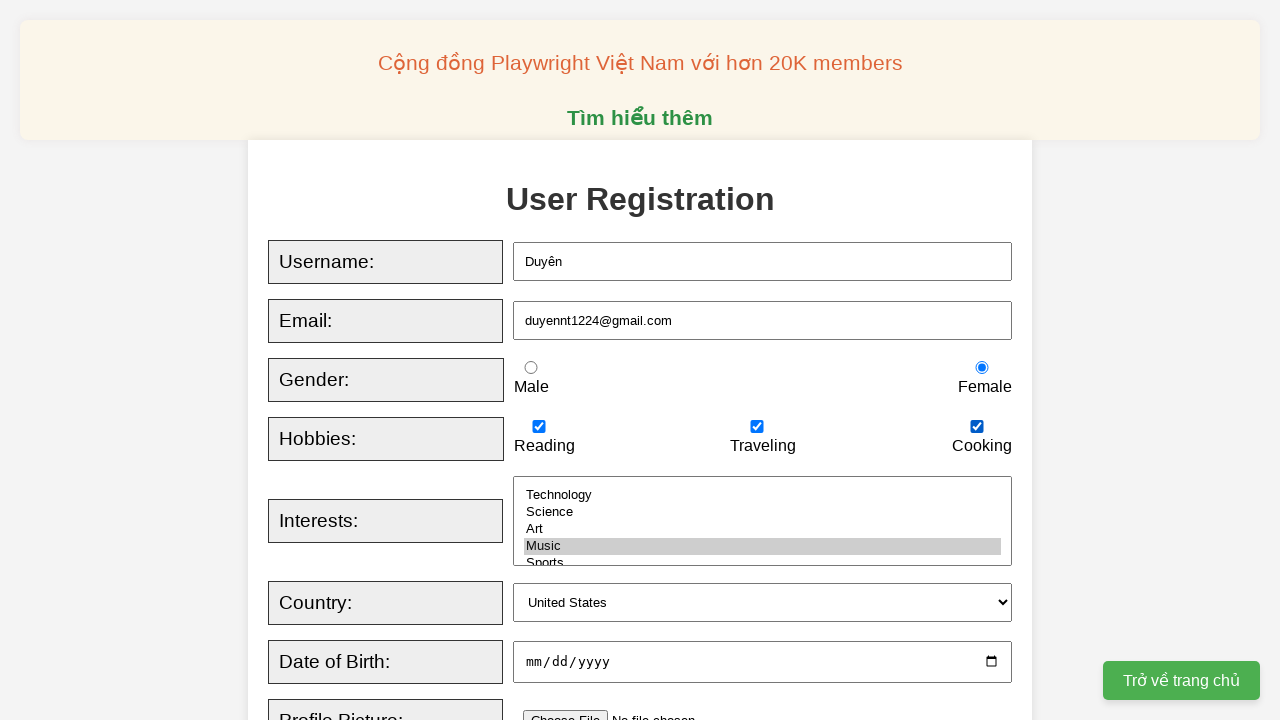

Filled date of birth with '1995-09-19' on xpath=//input[@id="dob"]
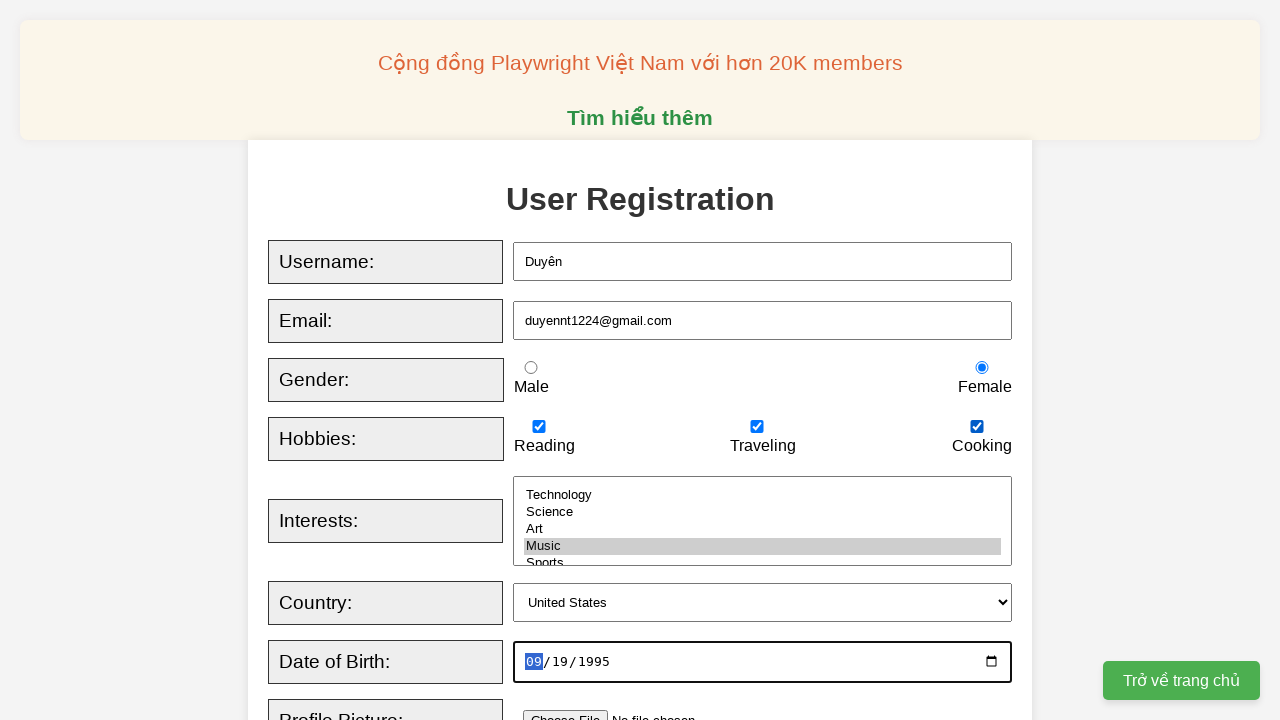

Filled bio textarea with 'Duyên test' on xpath=//textarea[@id="bio"]
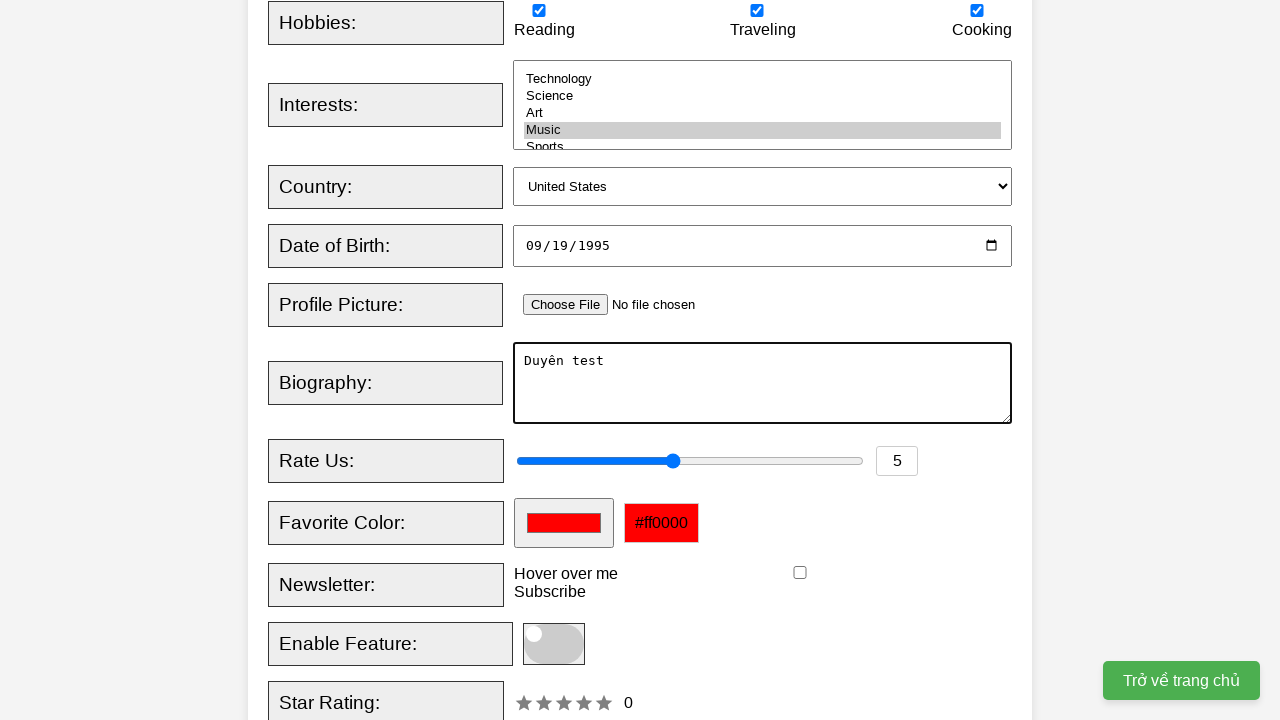

Filled rating field with '10' on xpath=//input[@id="rating"]
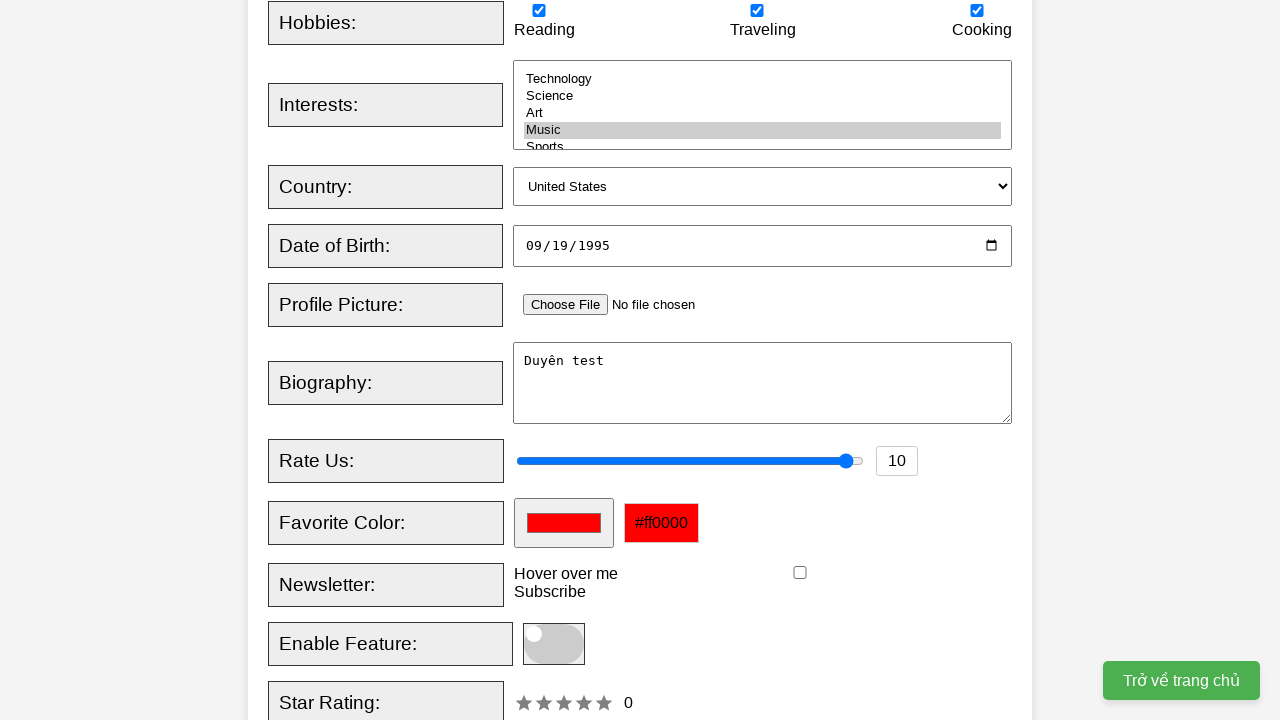

Hovered over tooltip element at (566, 574) on xpath=//div[@class="tooltip"]
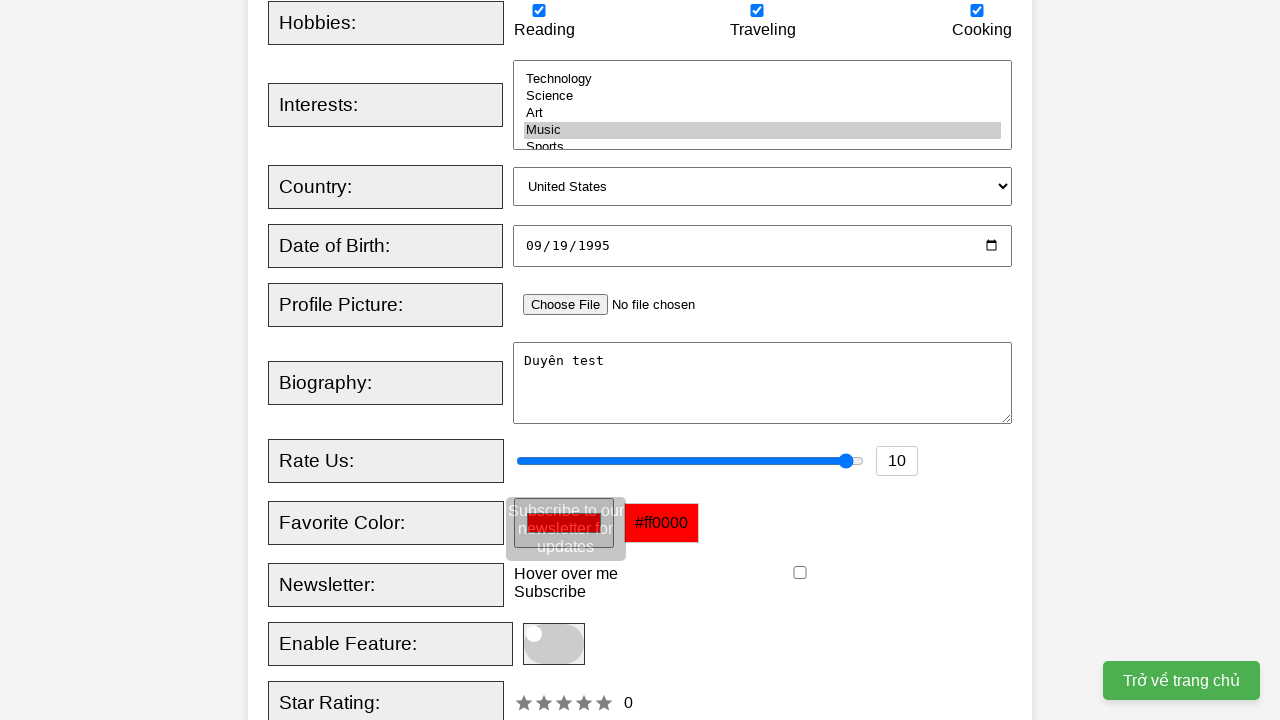

Checked newsletter checkbox at (800, 573) on xpath=//input[@id="newsletter"]
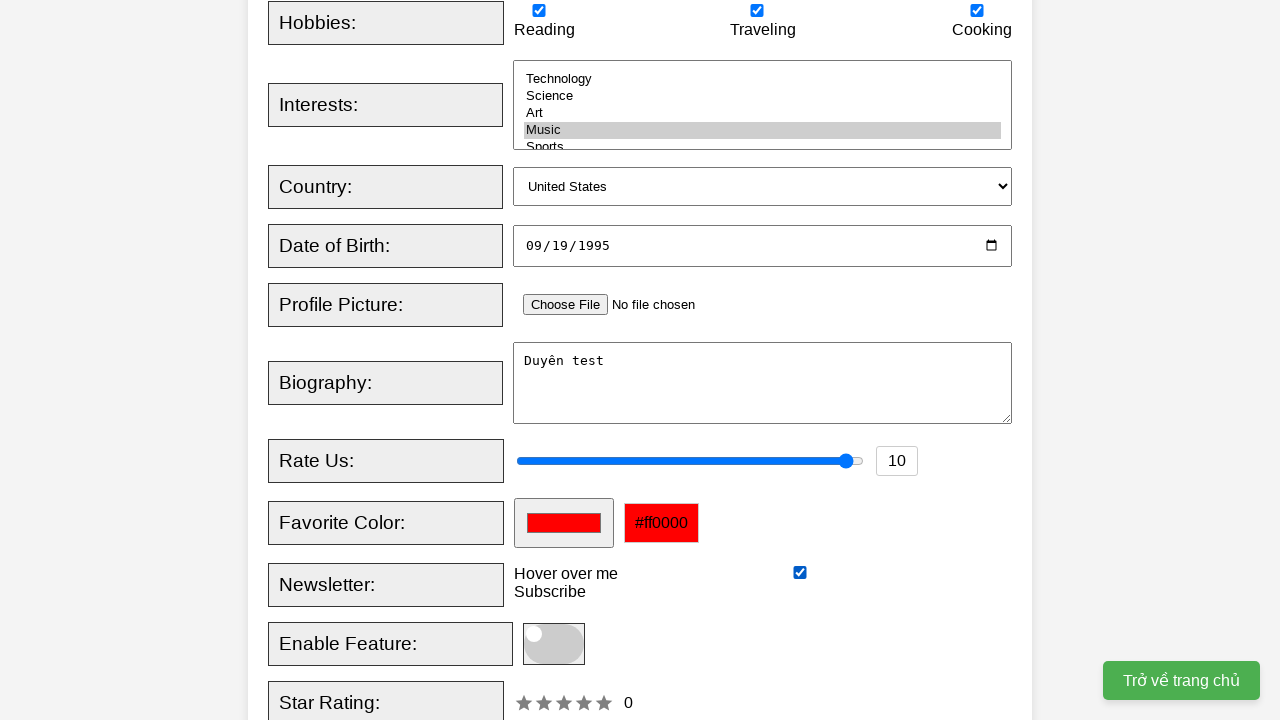

Clicked toggle slider at (554, 644) on xpath=//span[@class="slider round"]
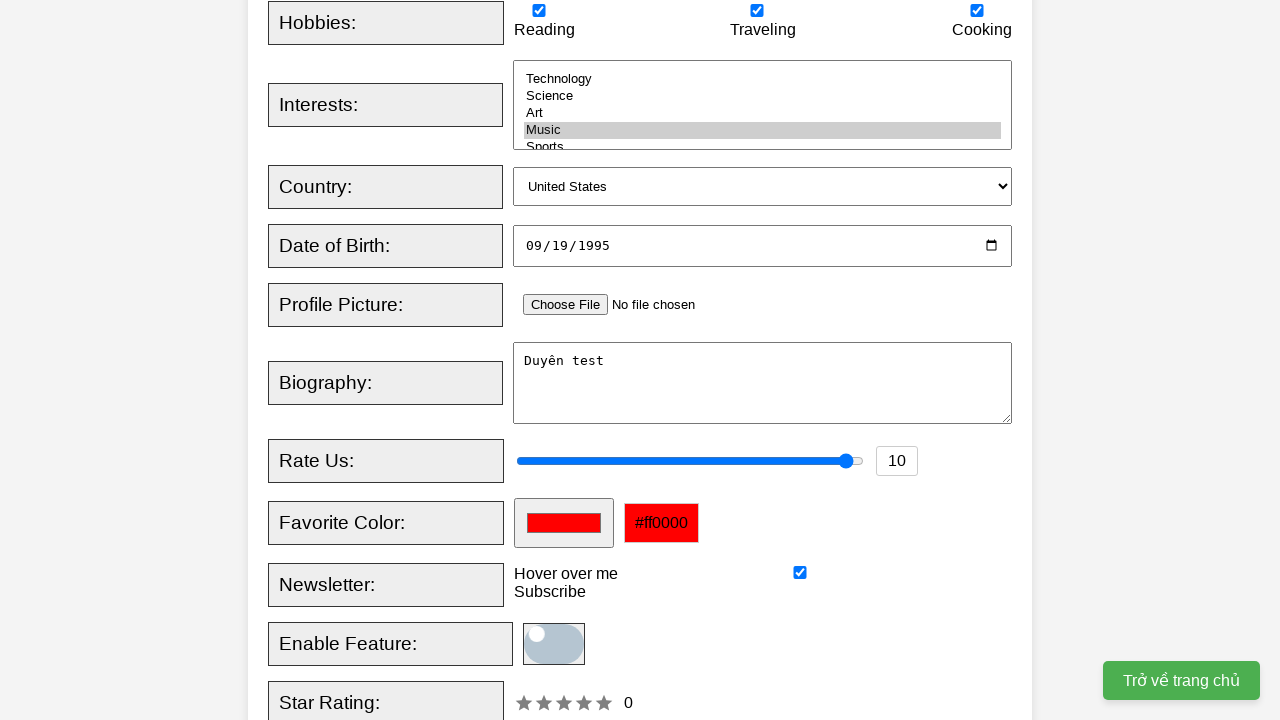

Clicked Register button to submit form at (528, 360) on xpath=//button[@type="submit"]
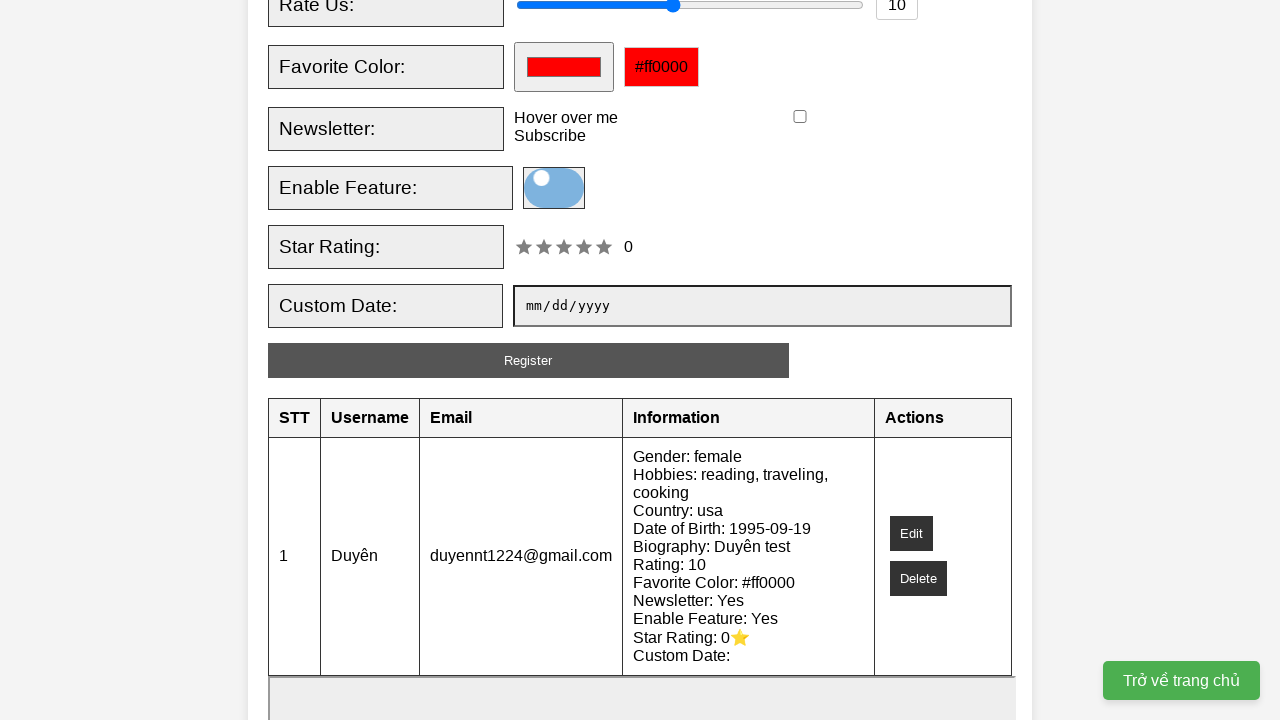

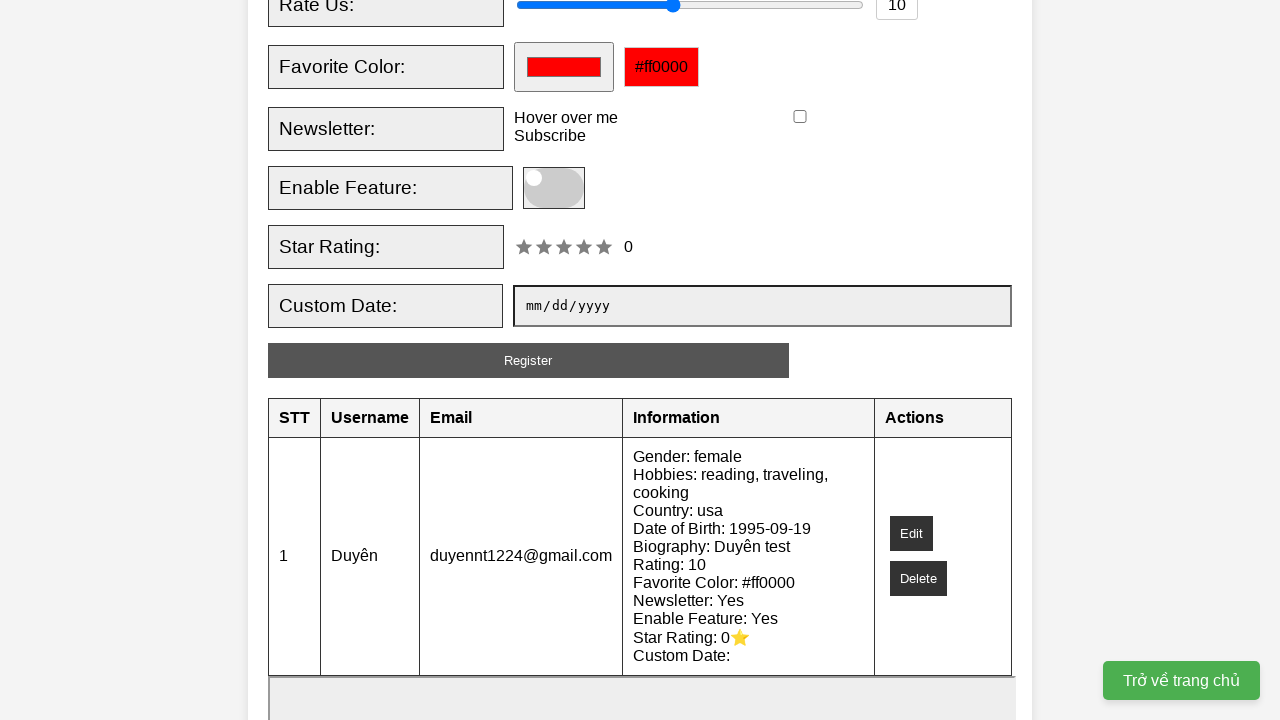